Tests the ParaBank registration page by clicking the register link, extracting page text, filling in first and last name fields, and then clearing the first name field.

Starting URL: https://parabank.parasoft.com/

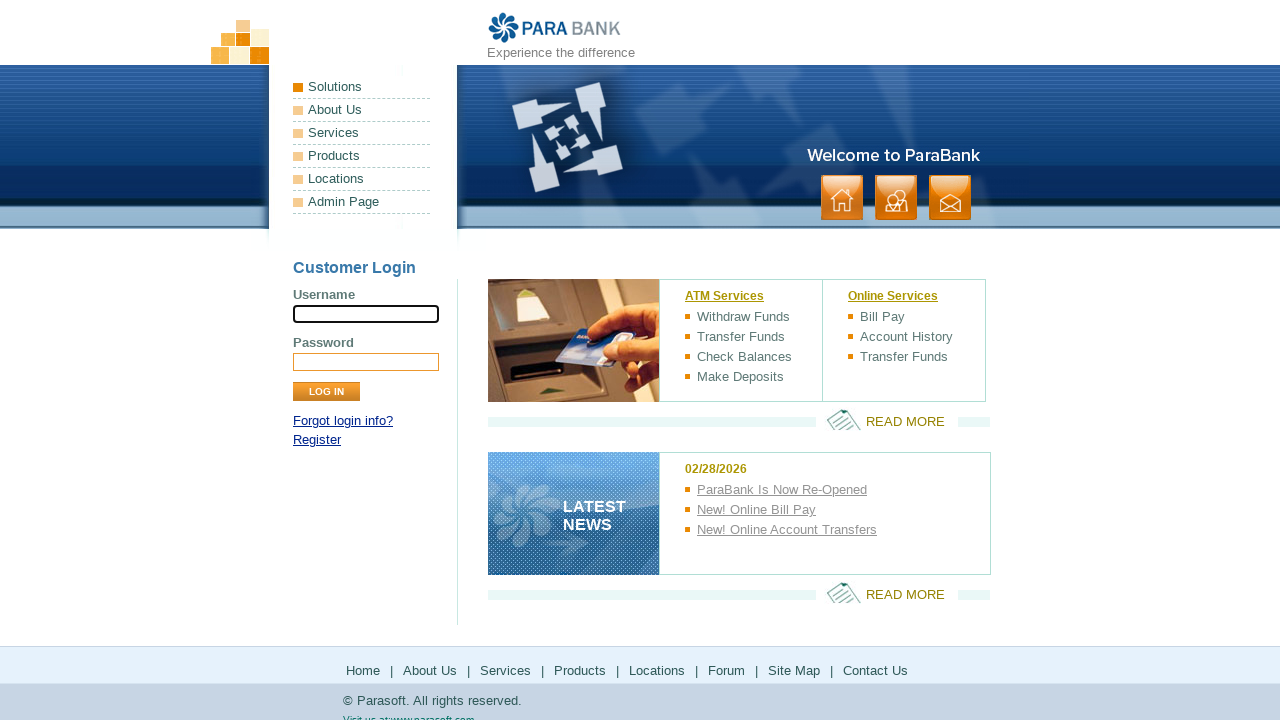

Clicked Register link in login panel at (317, 440) on xpath=//*[@id='loginPanel']/p[2]/a
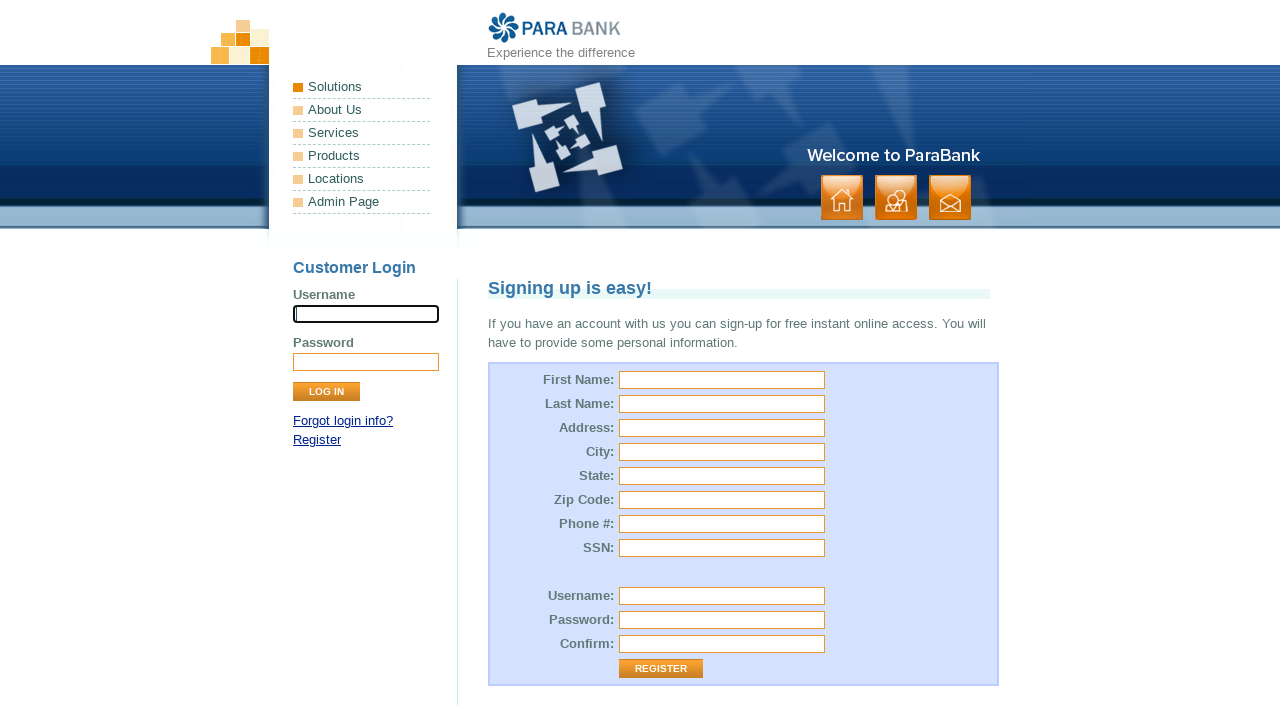

Registration page loaded and right panel appeared
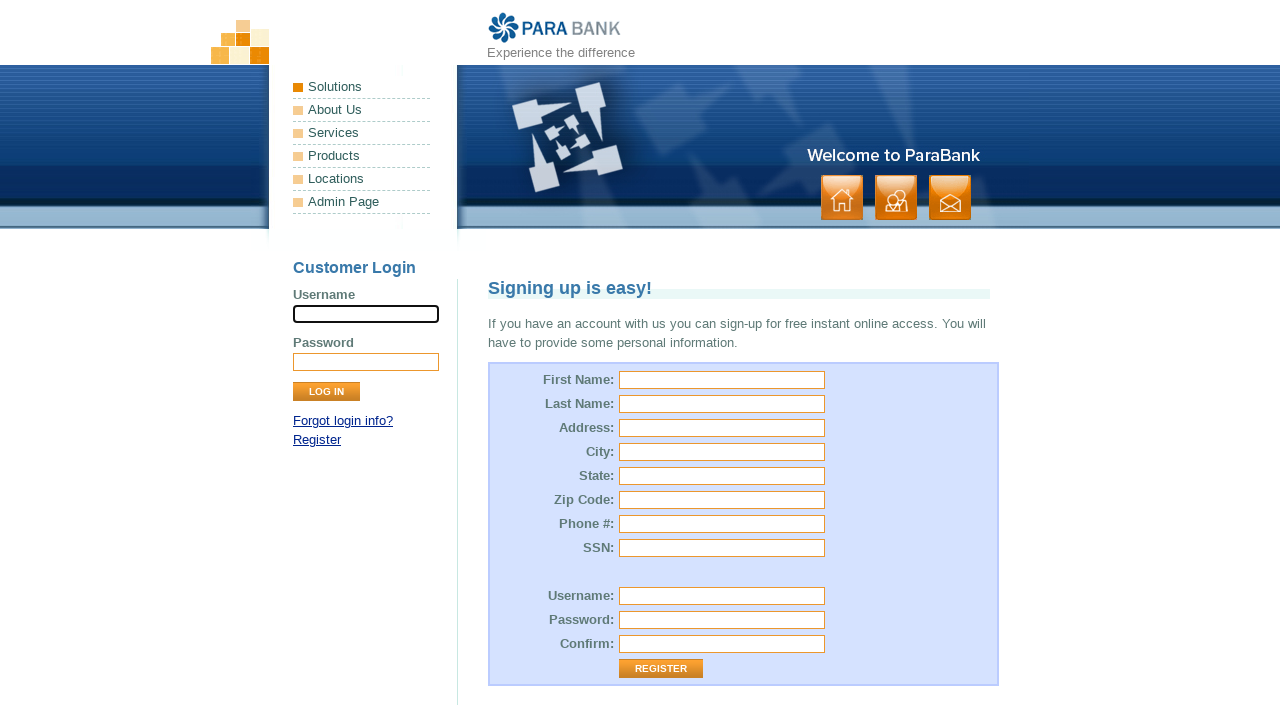

Extracted text from right panel: If you have an account with us you can sign-up for free instant online access. You will have to provide some personal information.
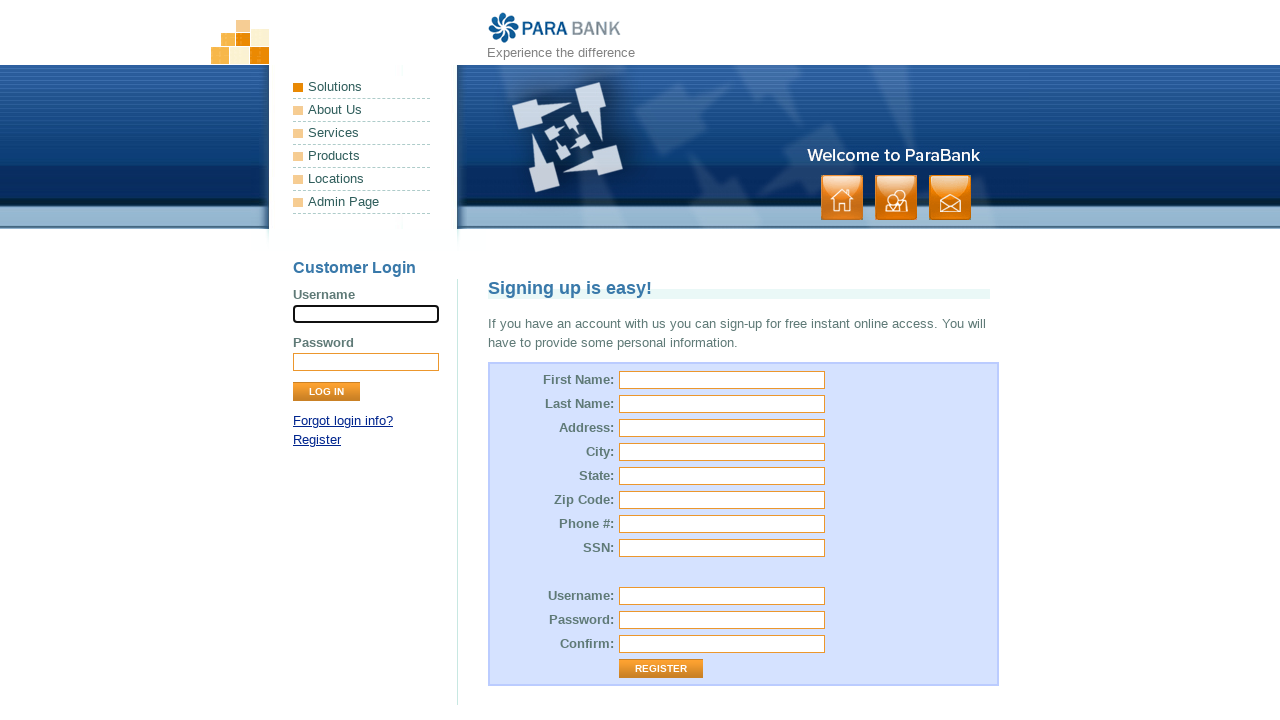

Filled first name field with 'Jacob' on #customer\.firstName
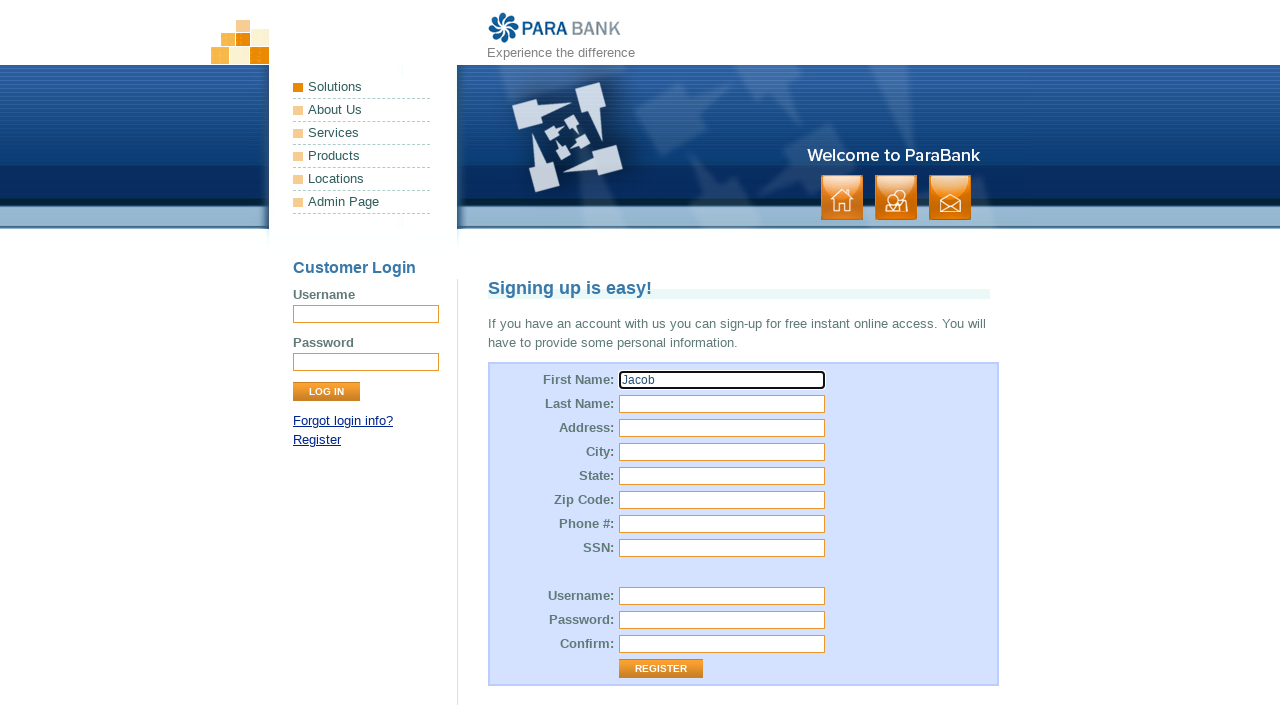

Filled last name field with 'Jones' on #customer\.lastName
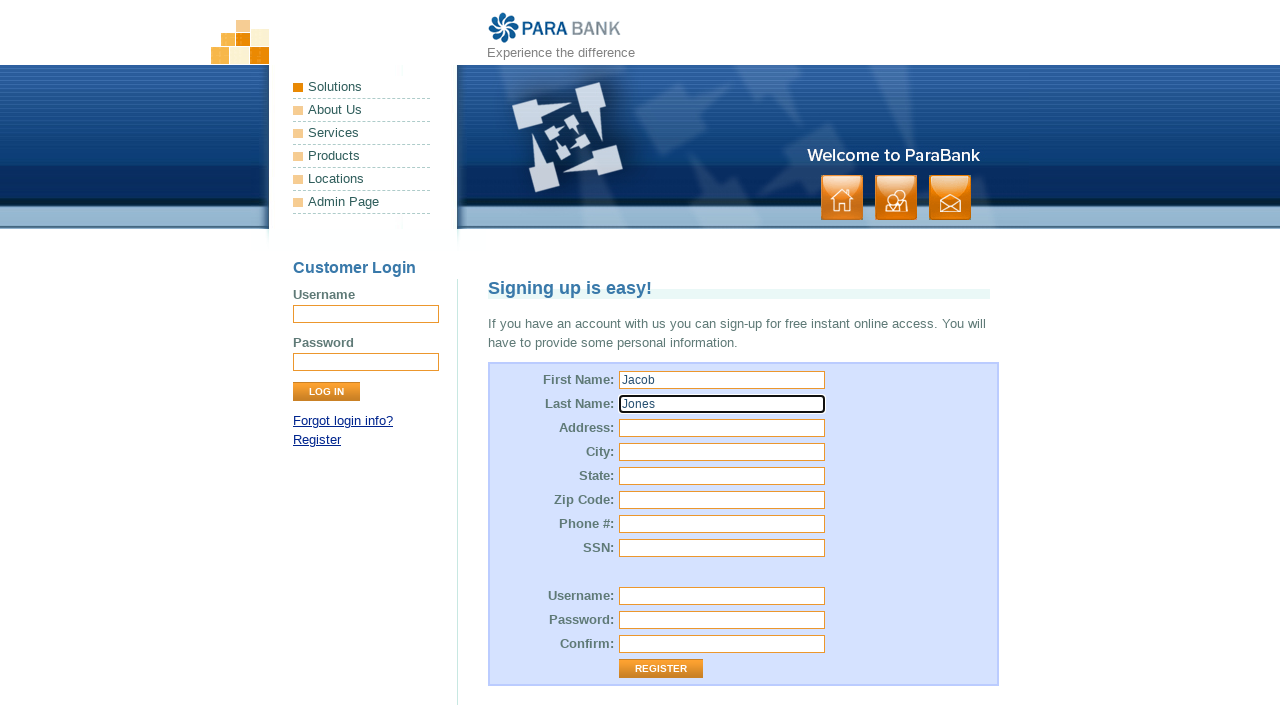

Cleared first name field on #customer\.firstName
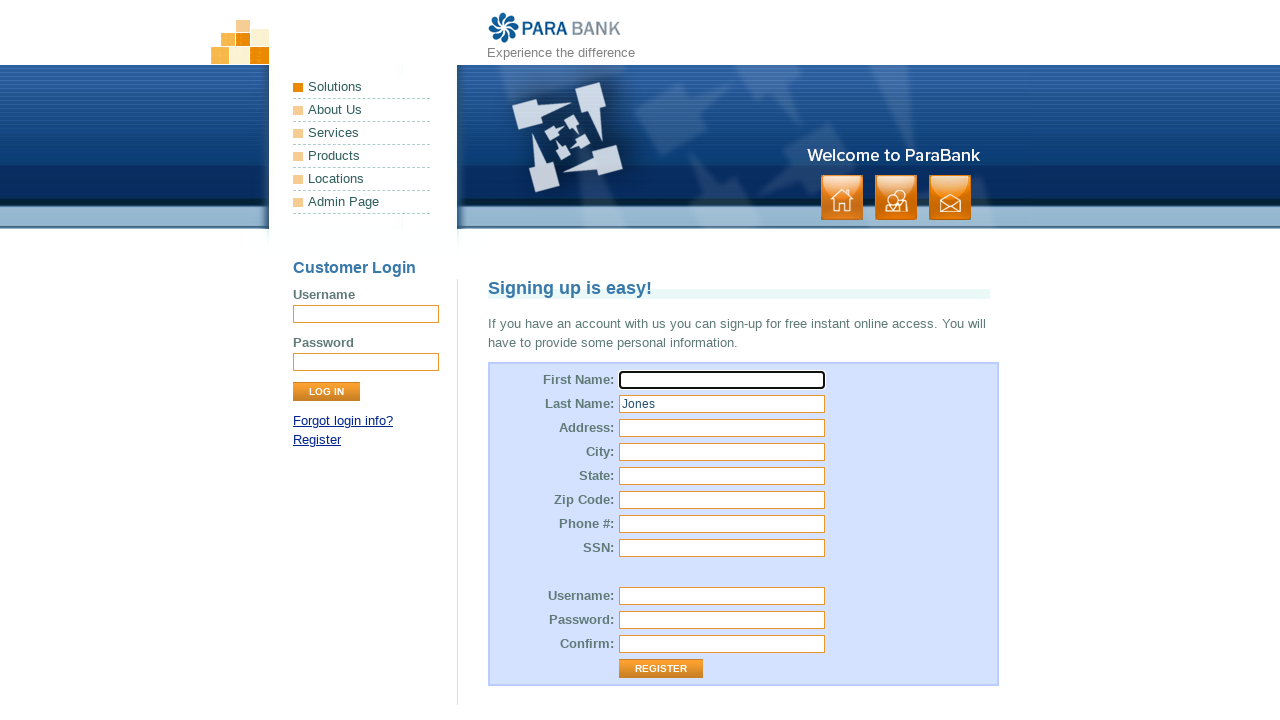

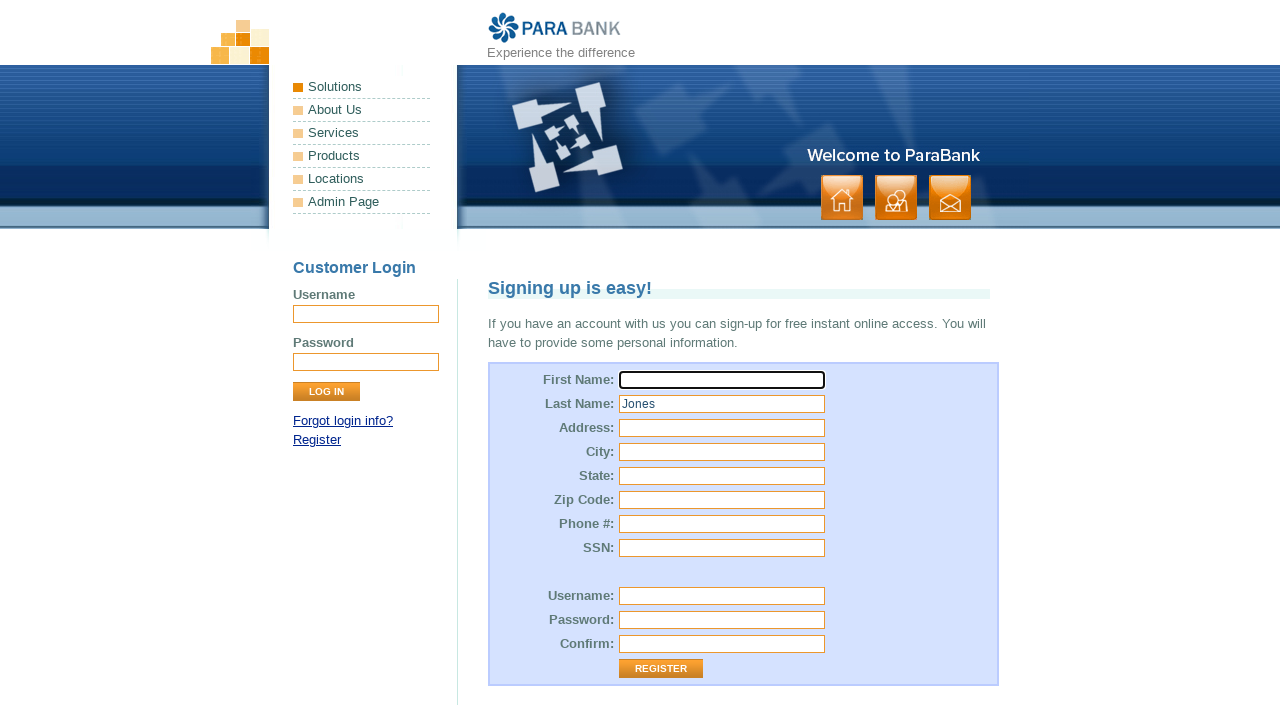